Tests a math exercise form by reading a value from the page, calculating a mathematical formula (log of absolute value of 12*sin(x)), filling in the answer, checking a robot checkbox, selecting a radio button, and submitting the form.

Starting URL: http://suninjuly.github.io/math.html

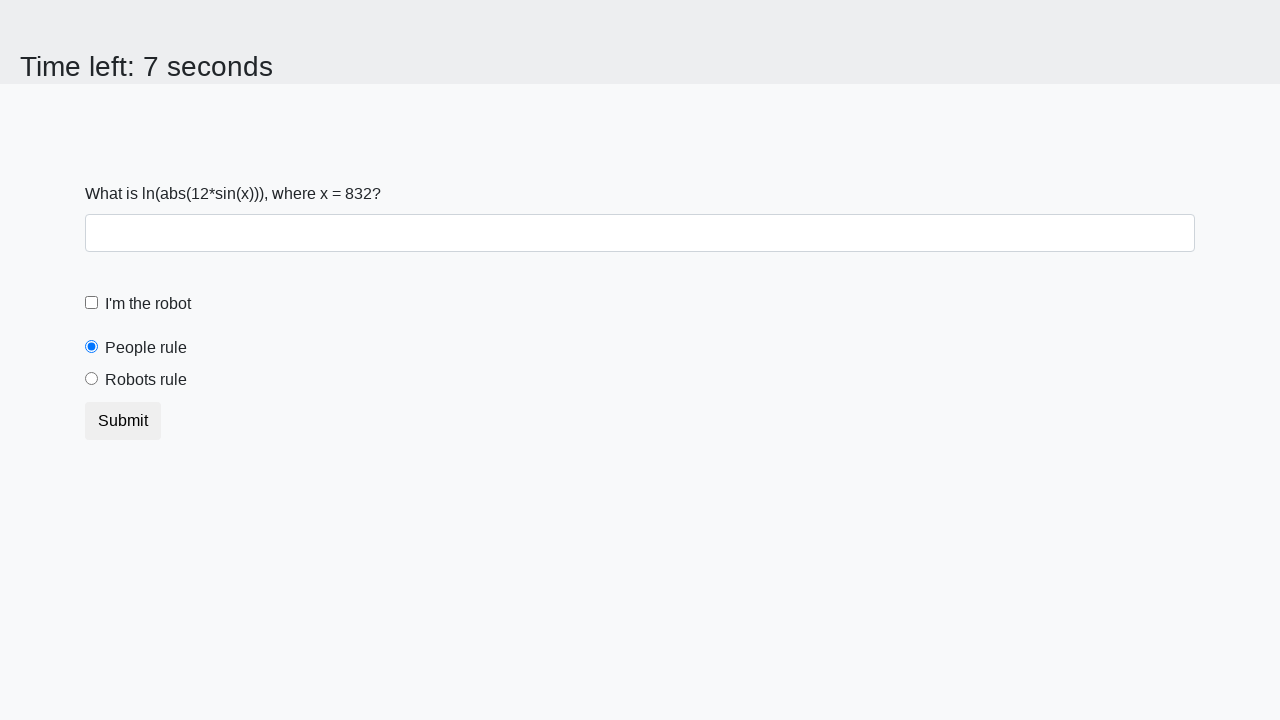

Located the input value element
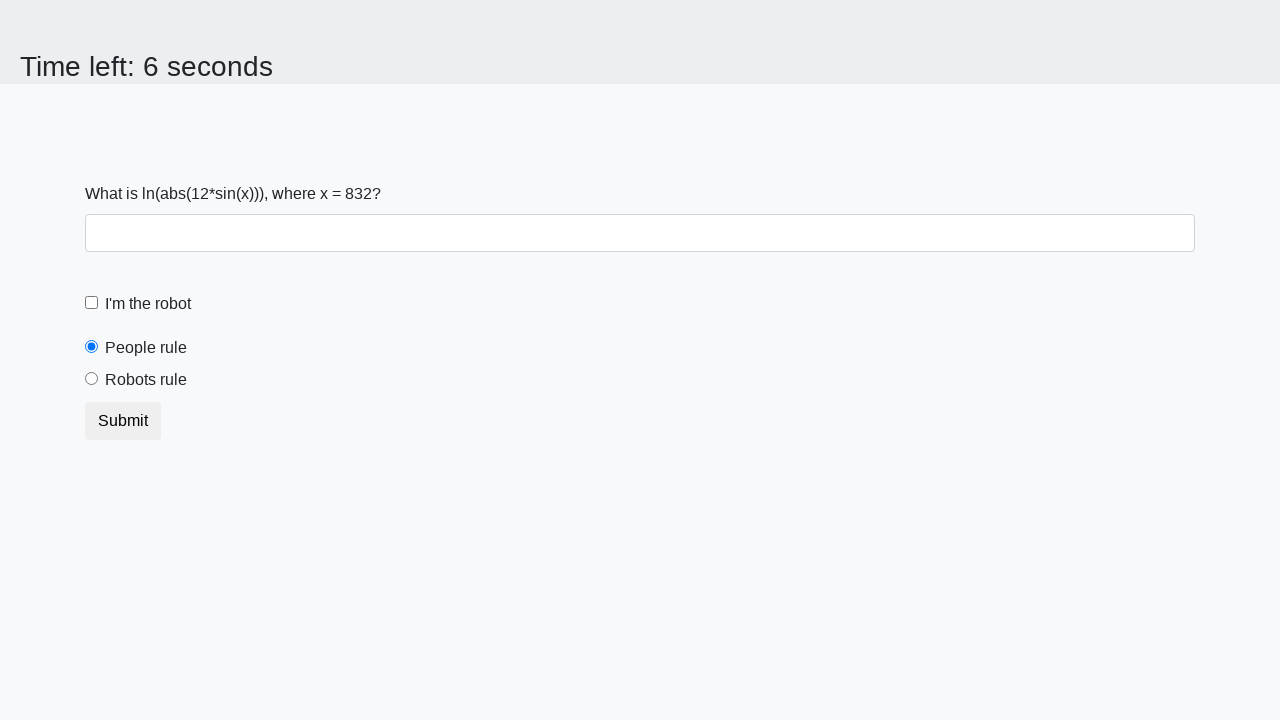

Read input value from page: 832
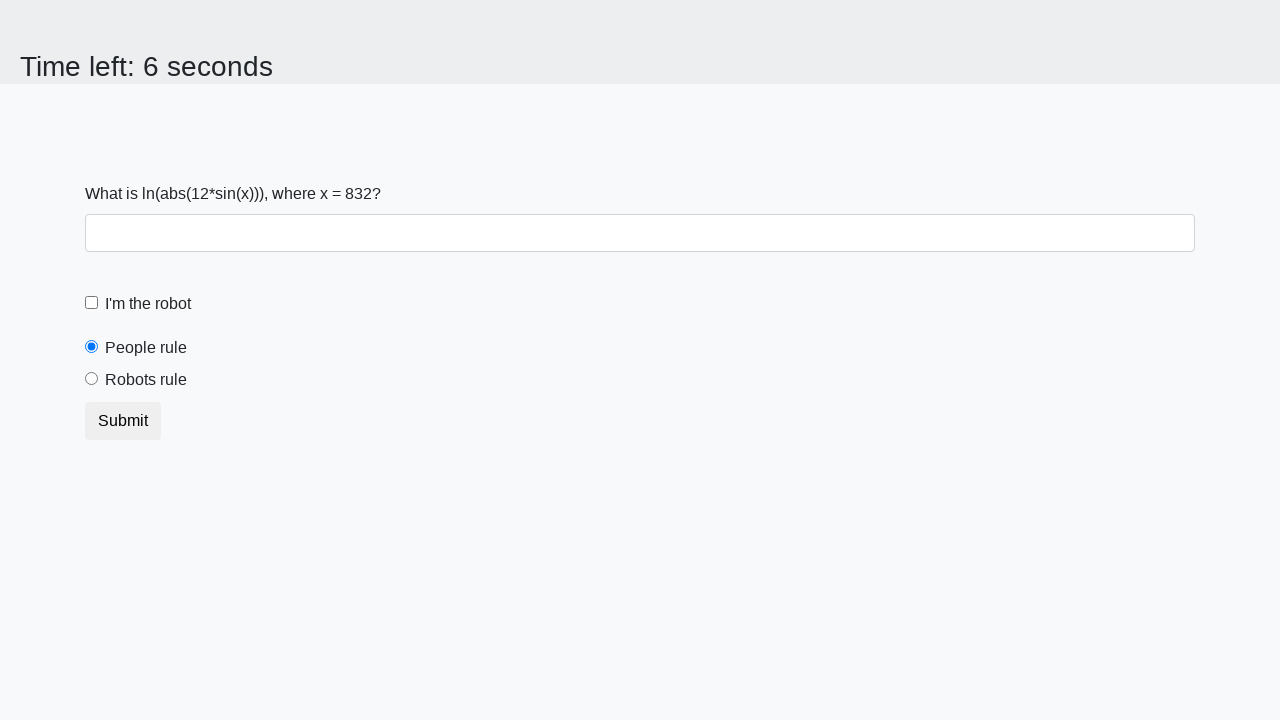

Calculated formula log(|12*sin(832)|) = 1.789077669862845
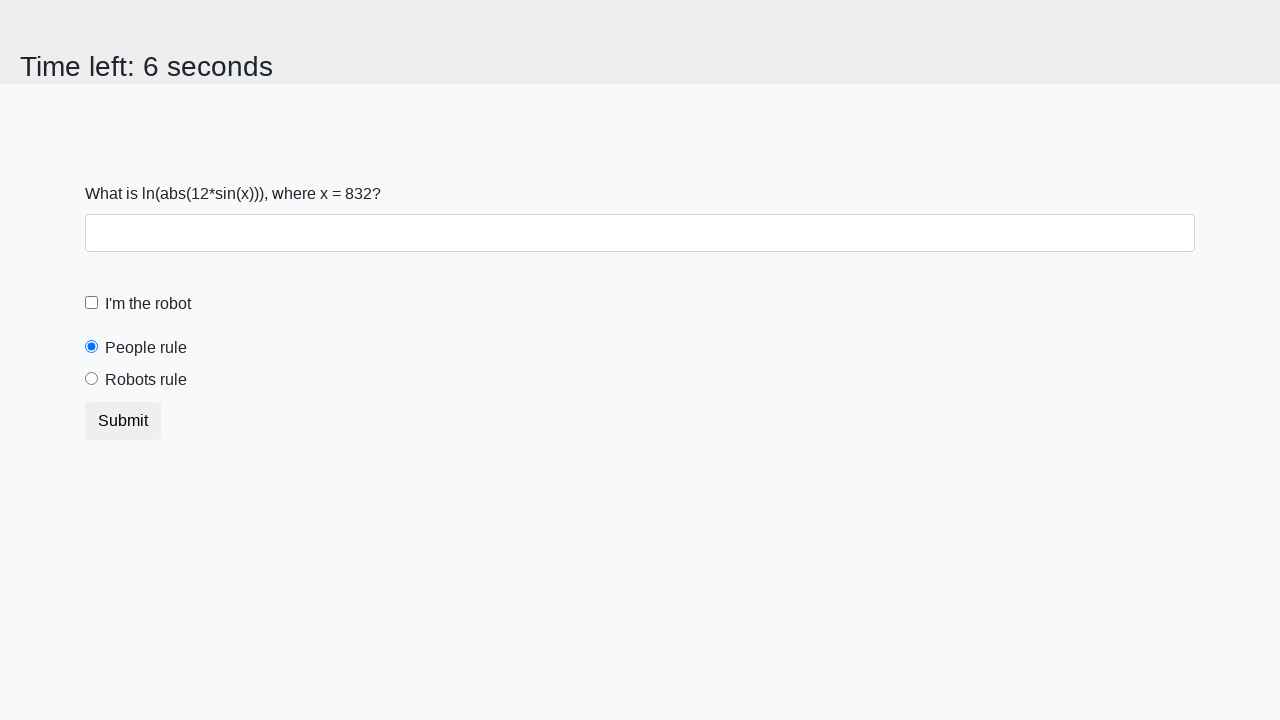

Filled answer field with calculated value: 1.789077669862845 on #answer
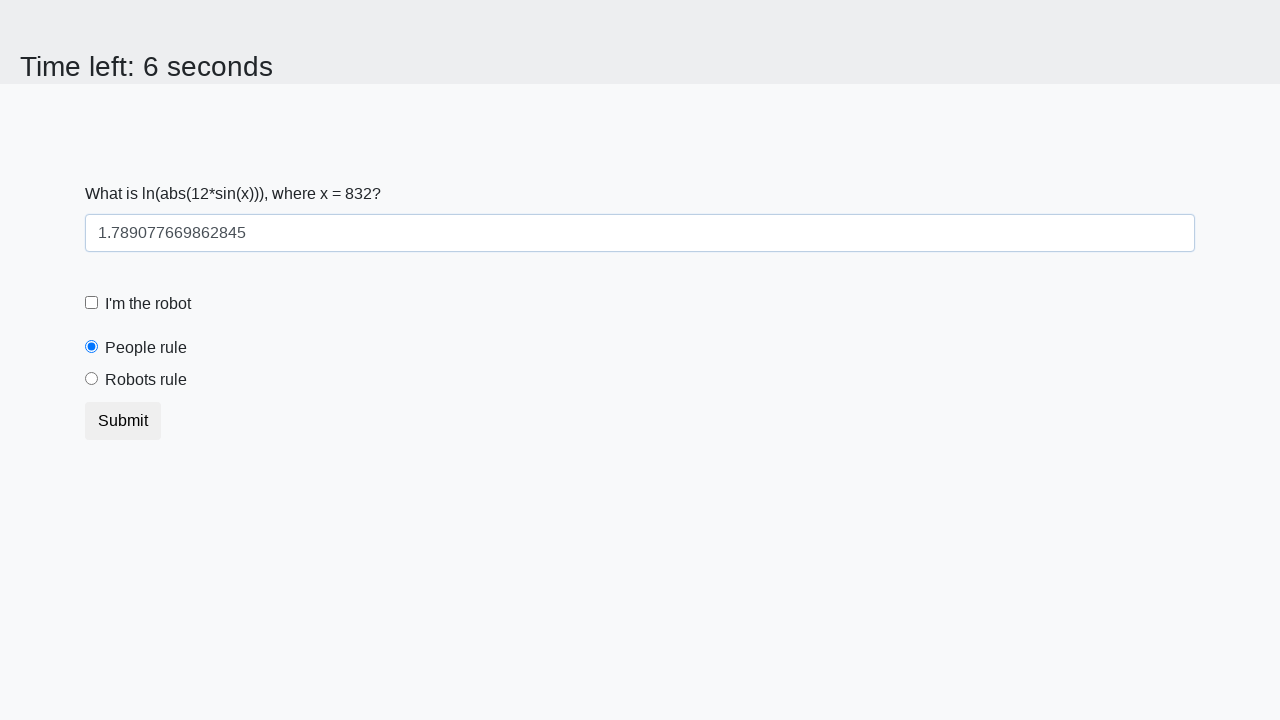

Checked the robot checkbox at (92, 303) on #robotCheckbox
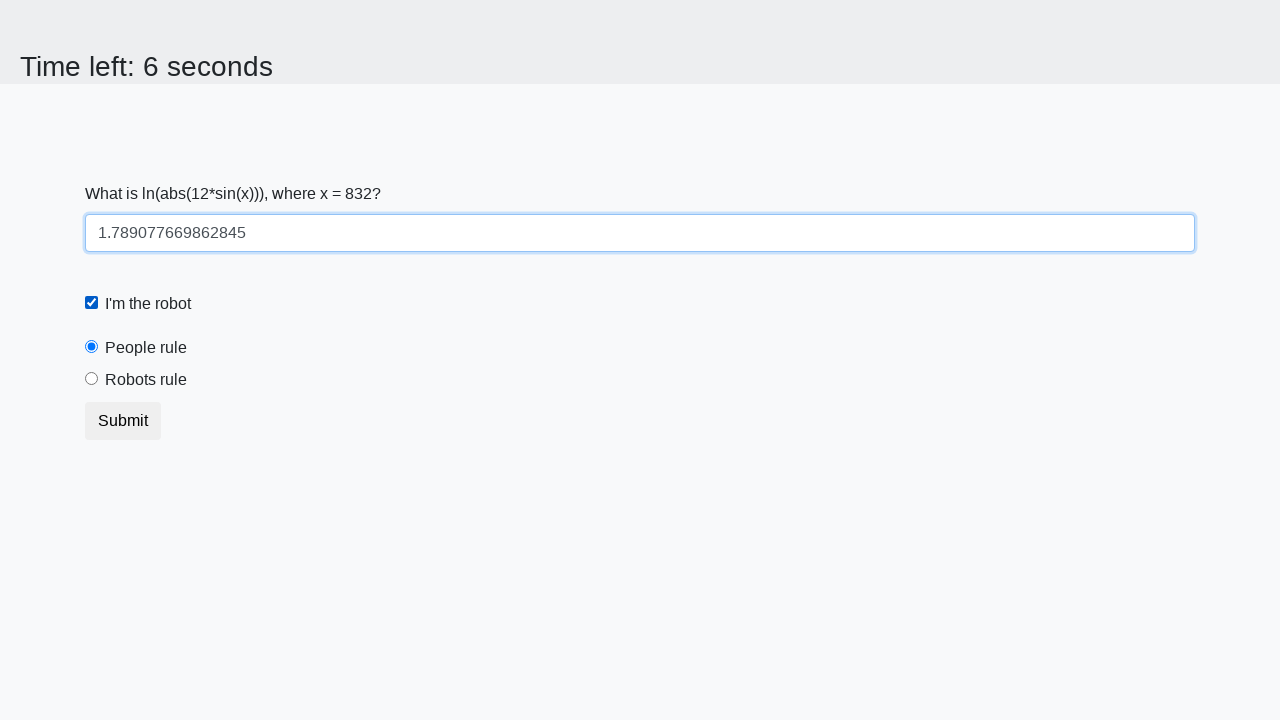

Selected the robots rule radio button at (92, 379) on #robotsRule
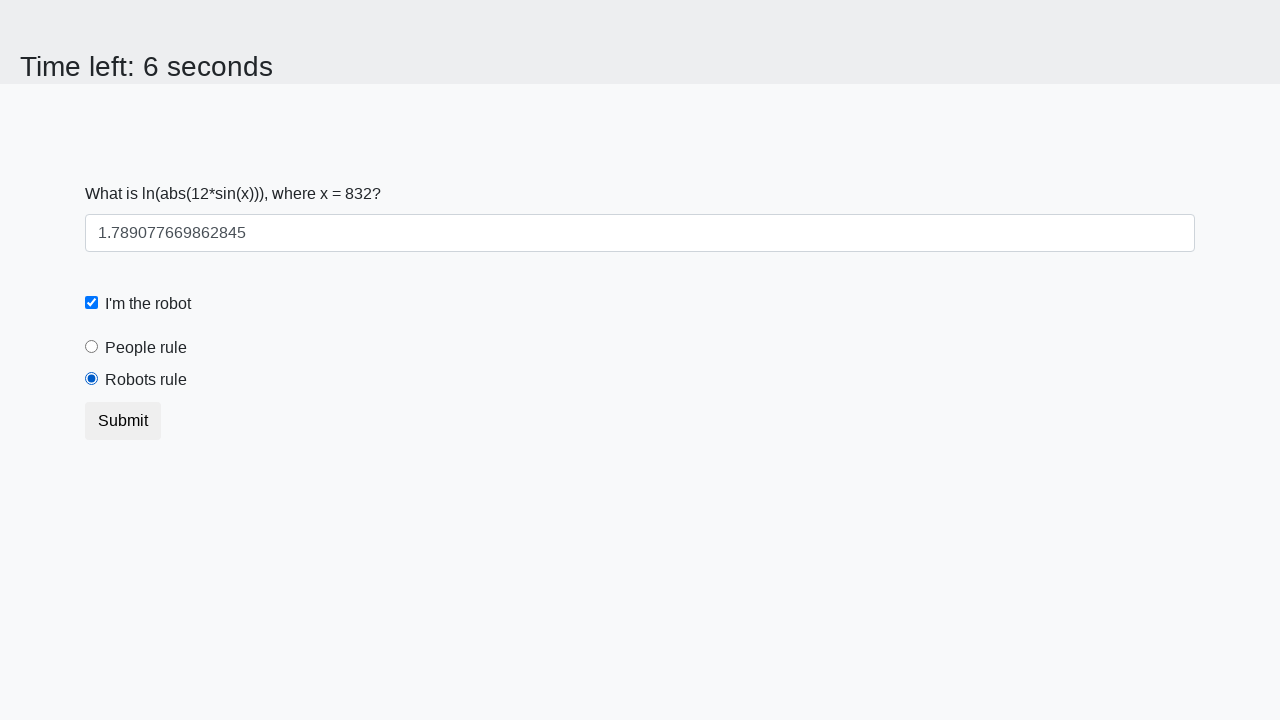

Clicked the Submit button to submit the form at (123, 421) on xpath=//button[text()='Submit']
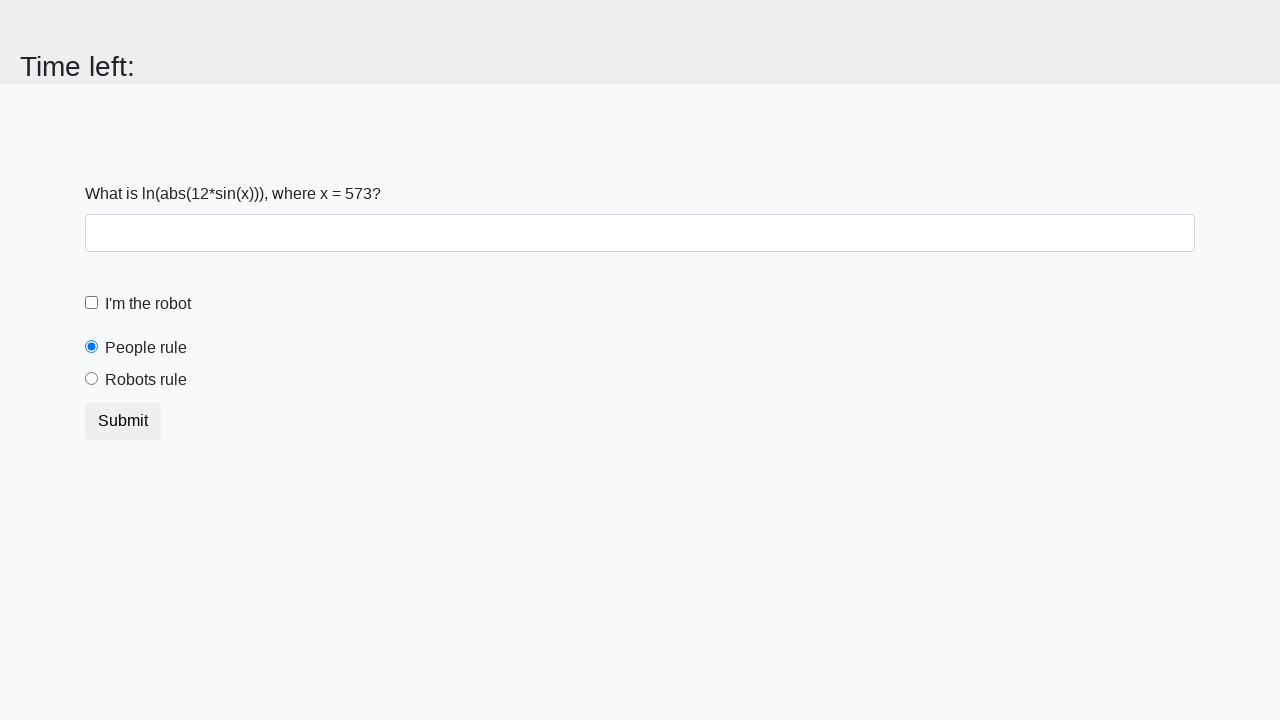

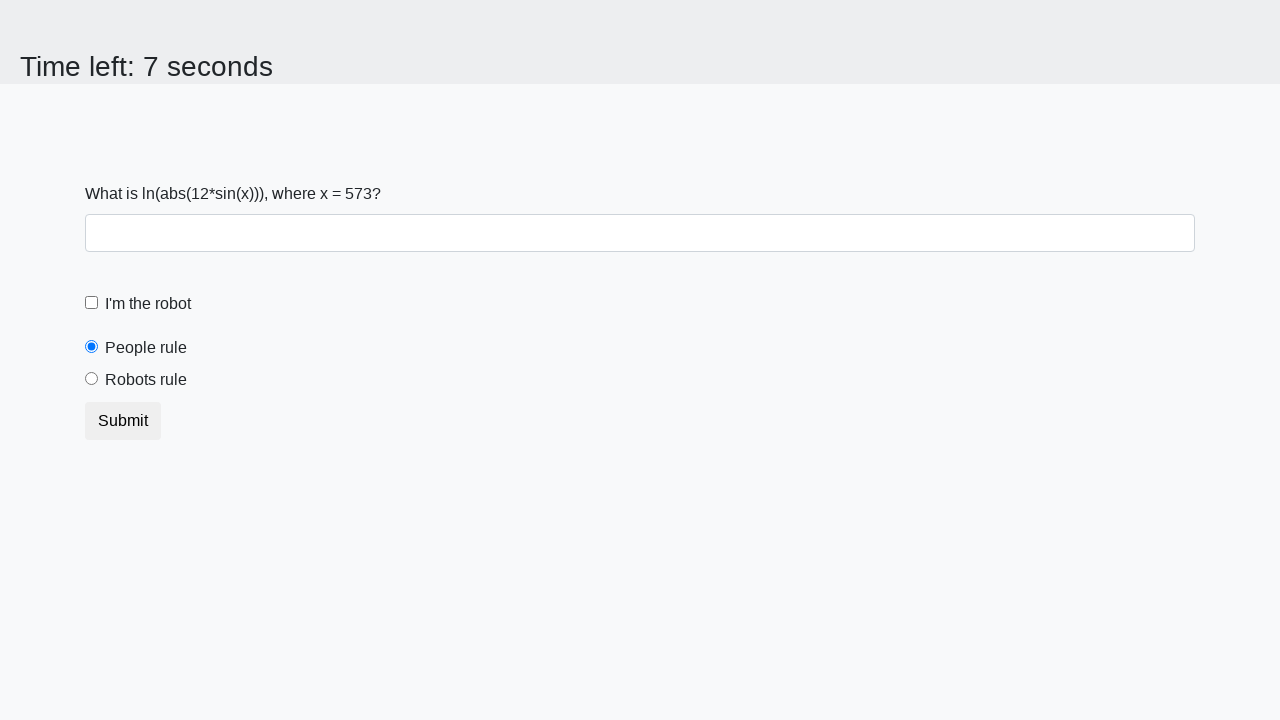